Tests marking individual items as complete by checking their checkboxes

Starting URL: https://demo.playwright.dev/todomvc

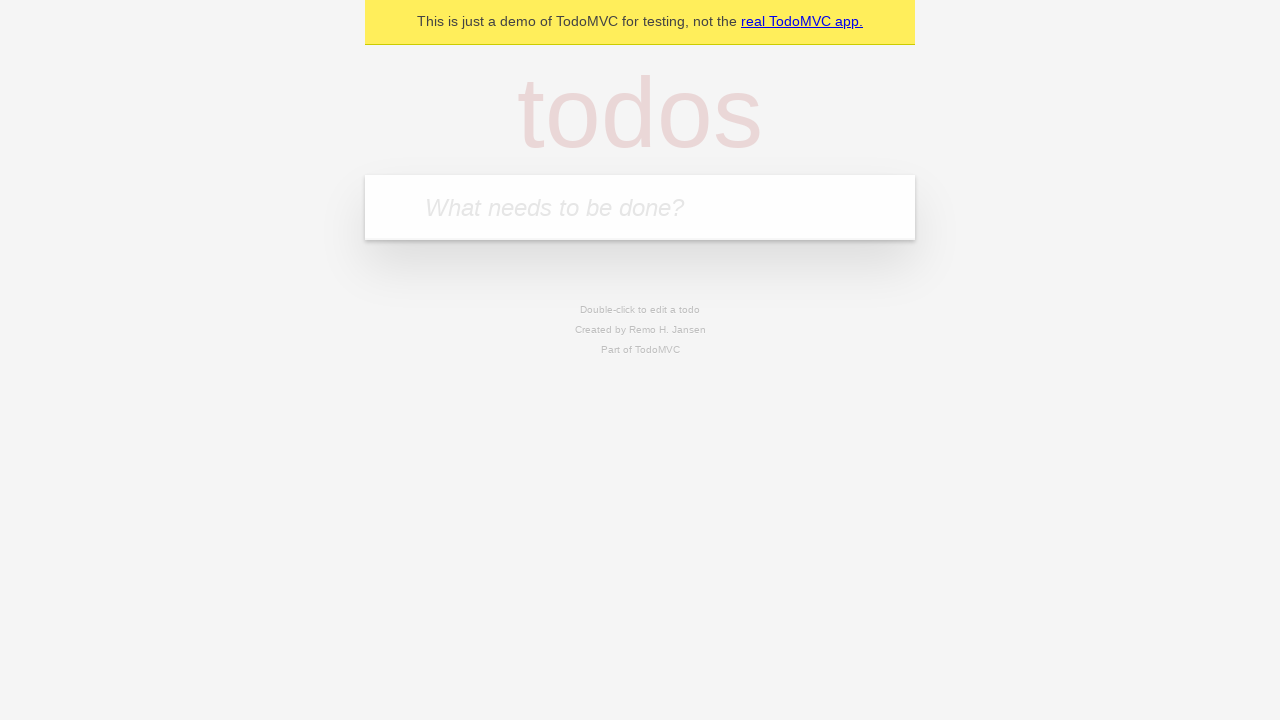

Located the todo input field with placeholder 'What needs to be done?'
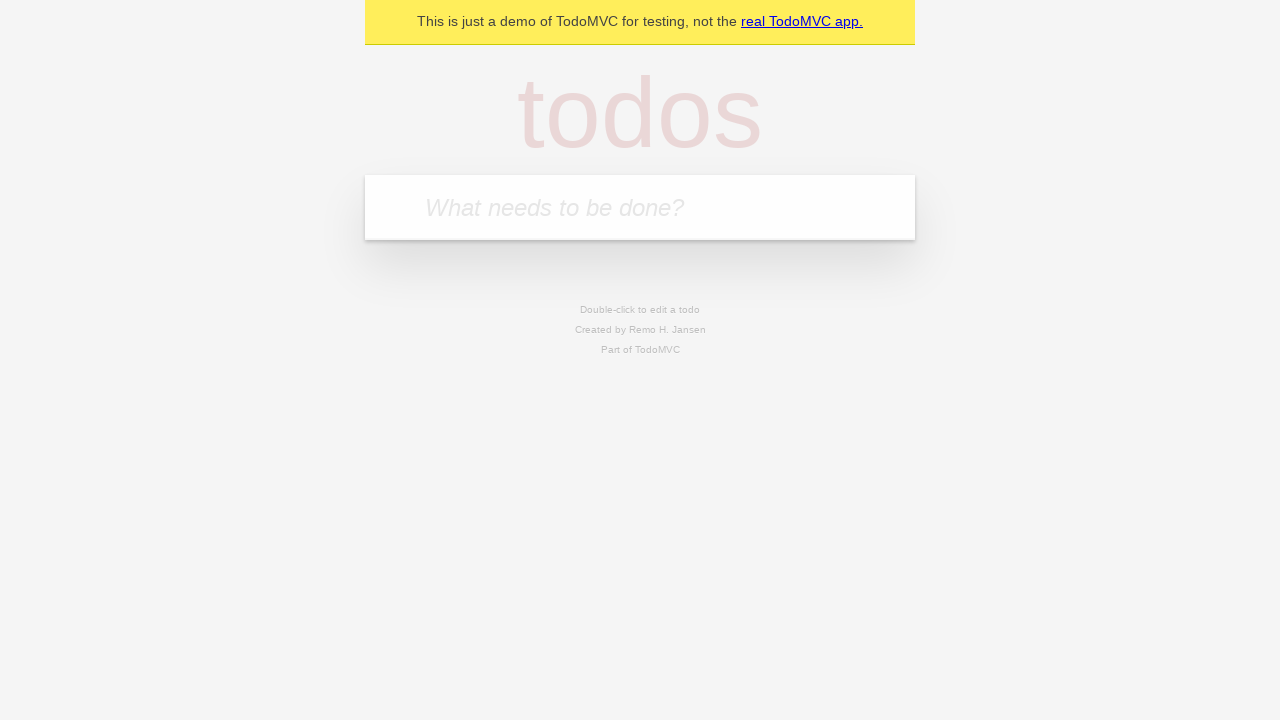

Filled todo input with 'buy some cheese' on internal:attr=[placeholder="What needs to be done?"i]
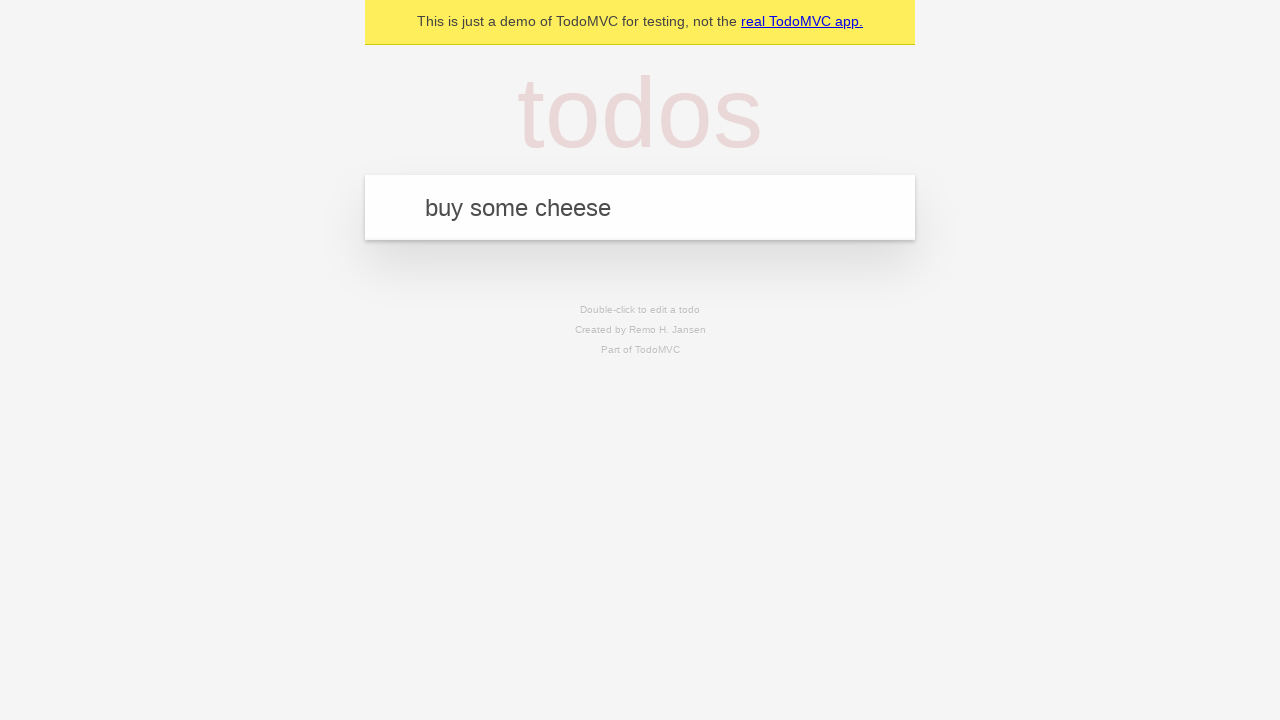

Pressed Enter to create first todo item on internal:attr=[placeholder="What needs to be done?"i]
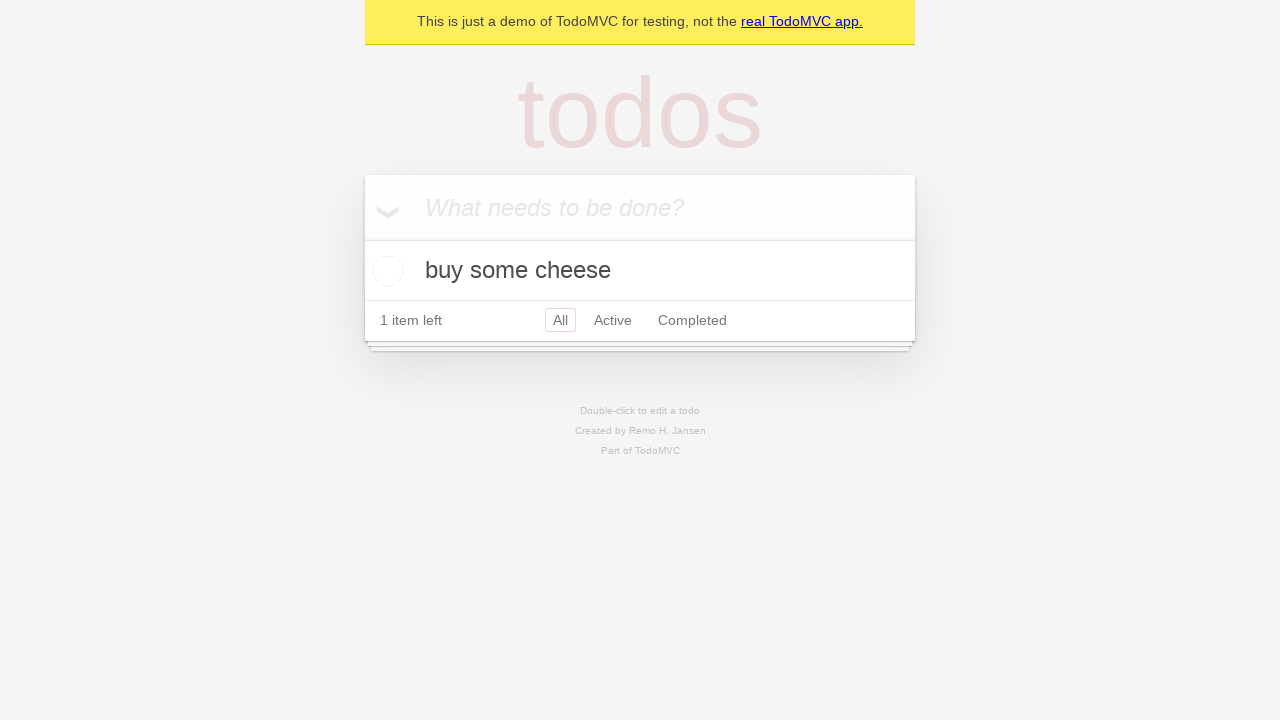

Filled todo input with 'feed the cat' on internal:attr=[placeholder="What needs to be done?"i]
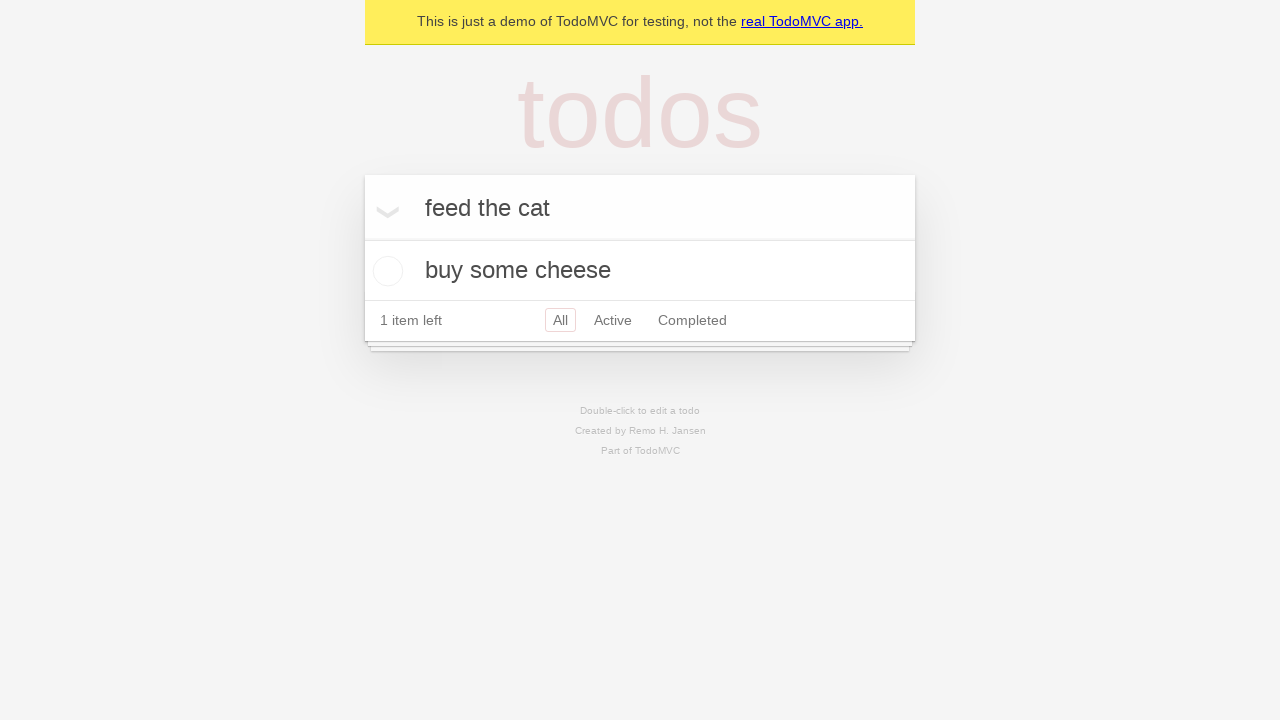

Pressed Enter to create second todo item on internal:attr=[placeholder="What needs to be done?"i]
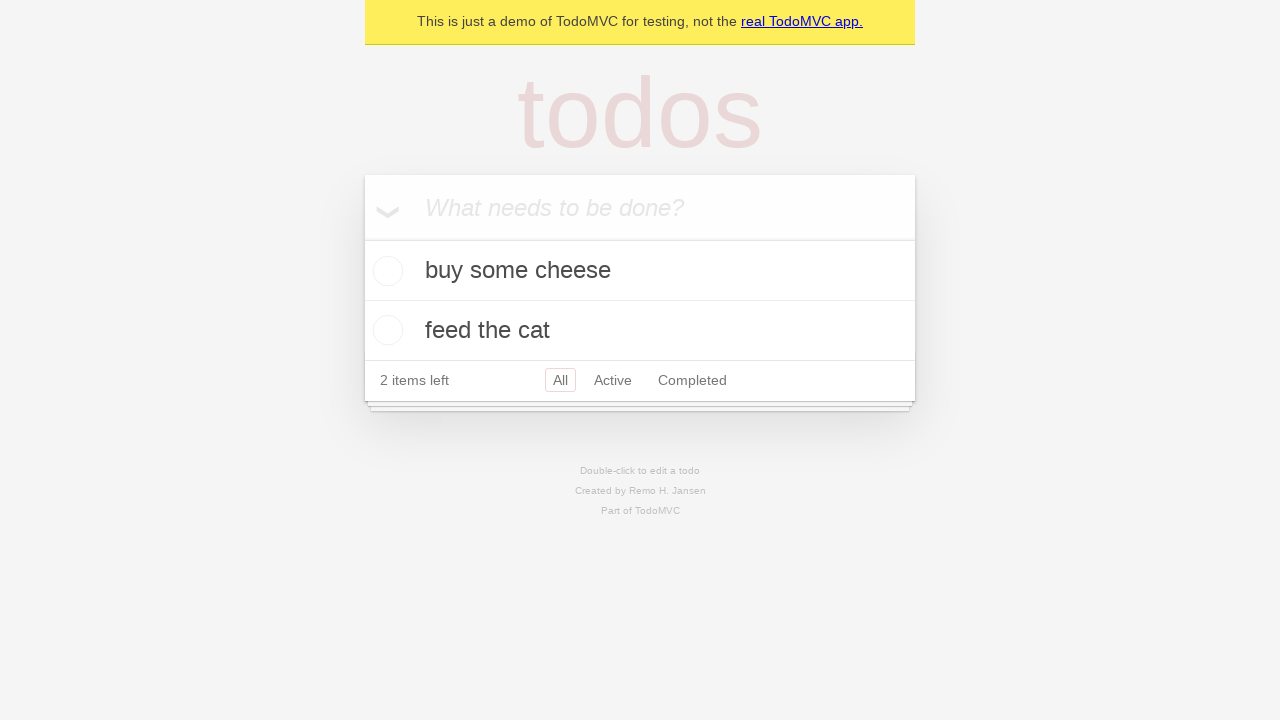

Located first todo item
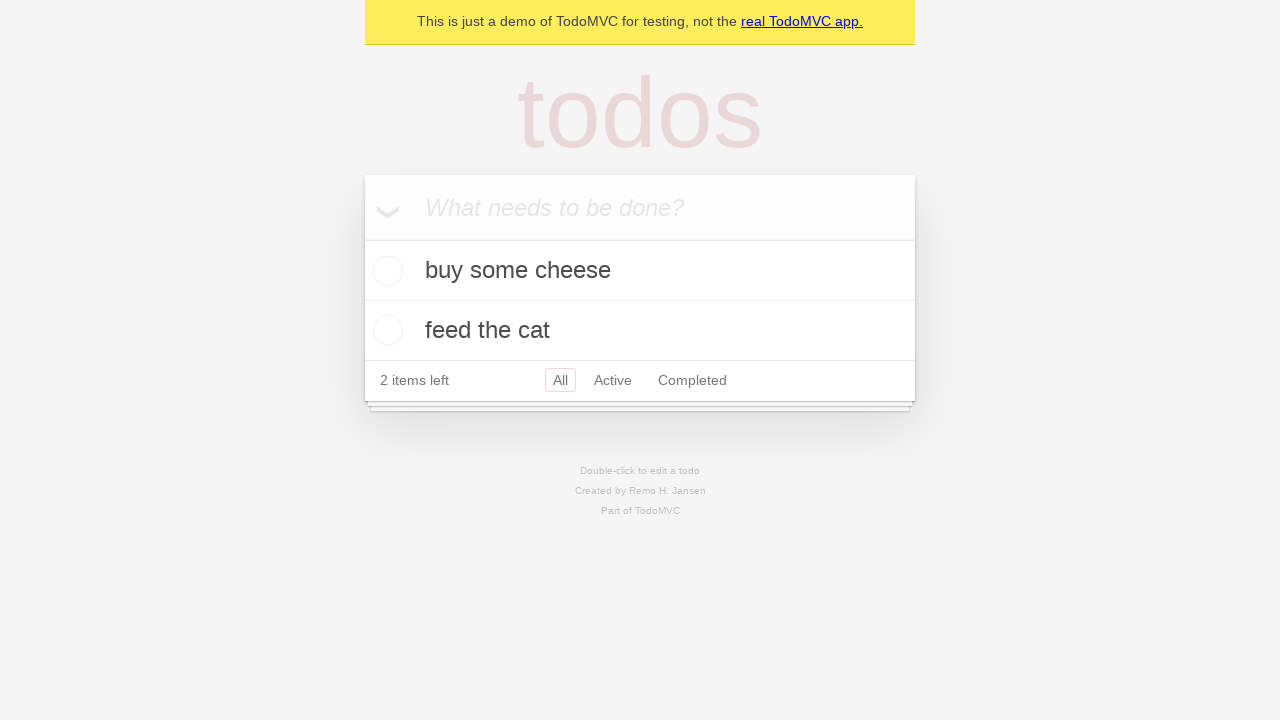

Checked the checkbox for first todo item 'buy some cheese' at (385, 271) on internal:testid=[data-testid="todo-item"s] >> nth=0 >> internal:role=checkbox
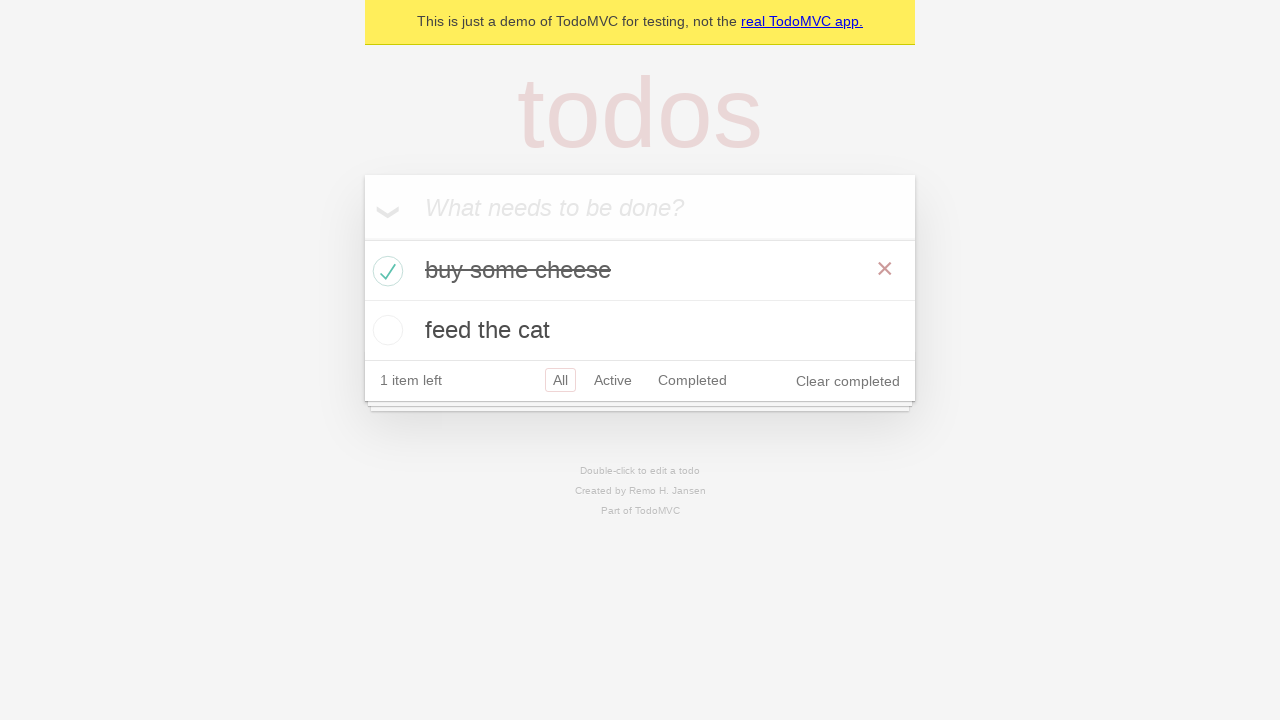

Located second todo item
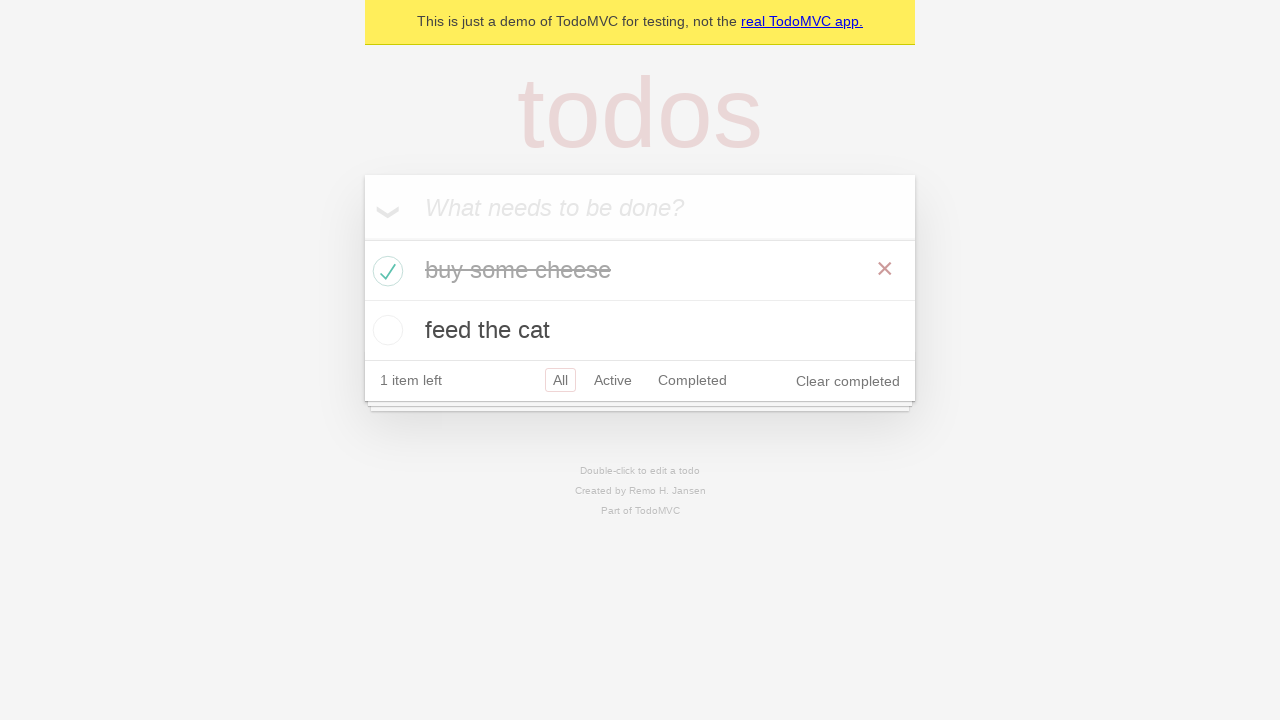

Checked the checkbox for second todo item 'feed the cat' at (385, 330) on internal:testid=[data-testid="todo-item"s] >> nth=1 >> internal:role=checkbox
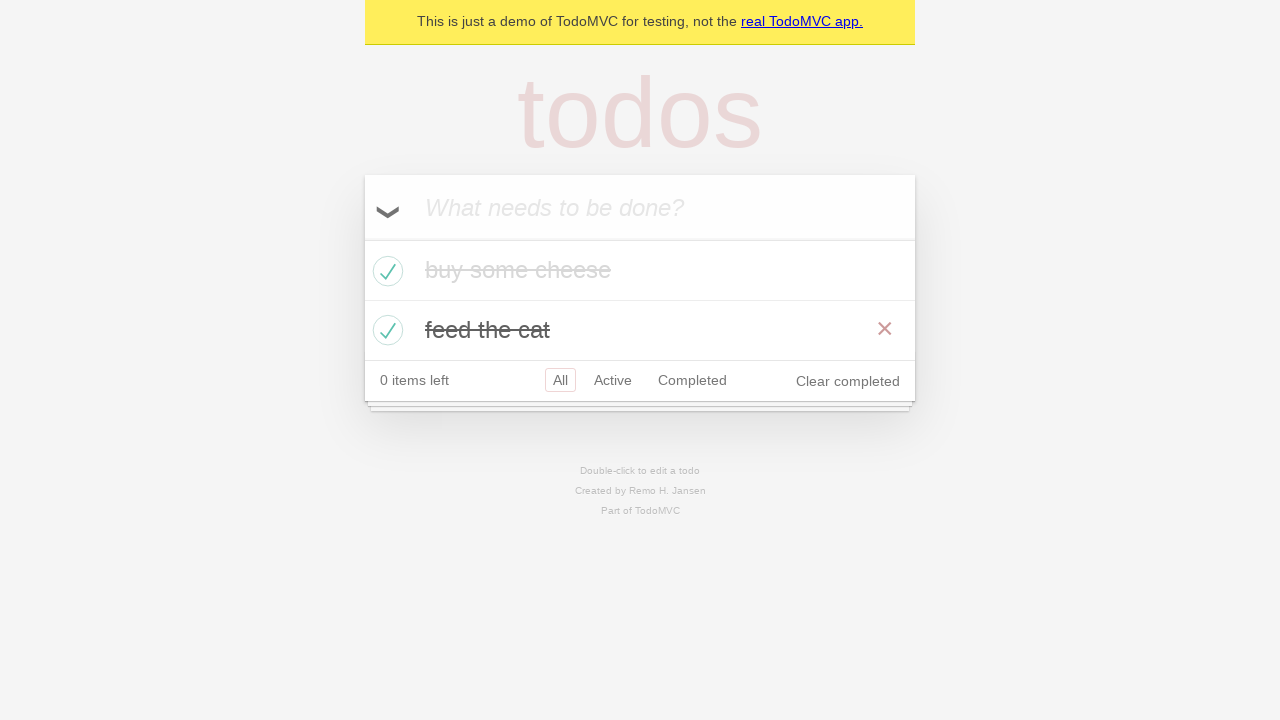

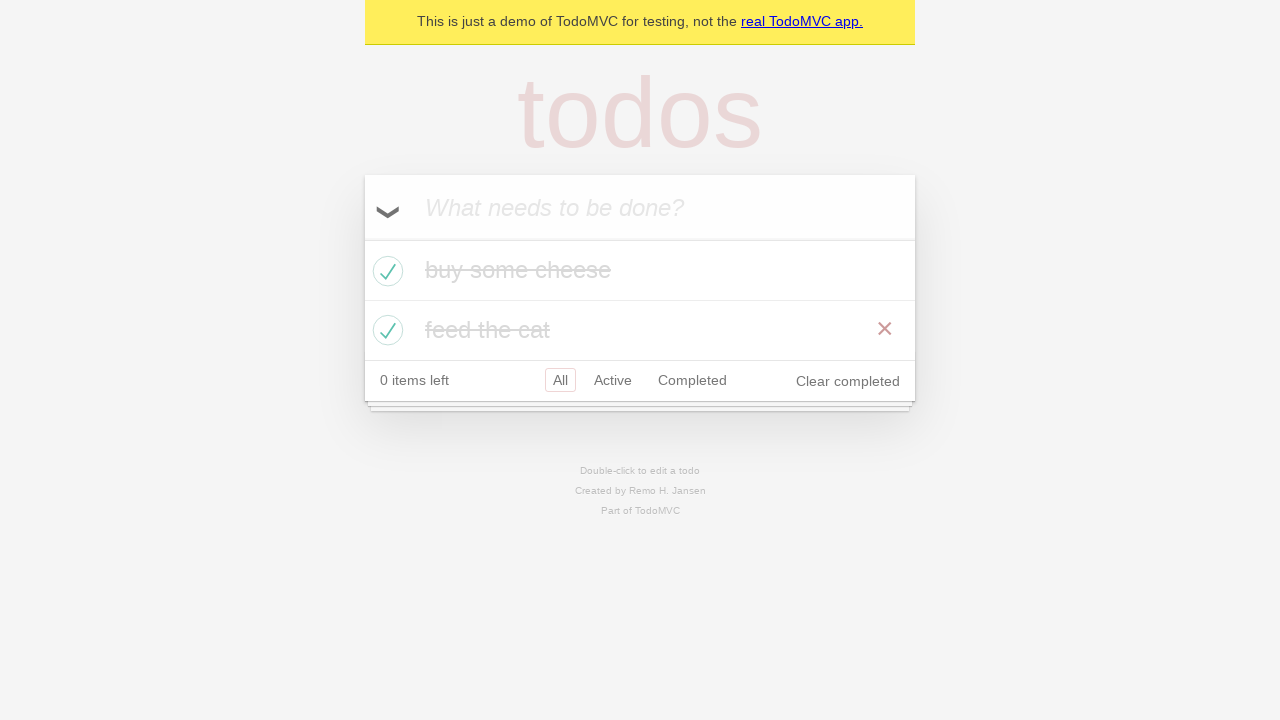